Tests custom dropdown selection on jQuery UI demo page by clicking the dropdown and selecting item "7" from the number menu.

Starting URL: https://jqueryui.com/resources/demos/selectmenu/default.html

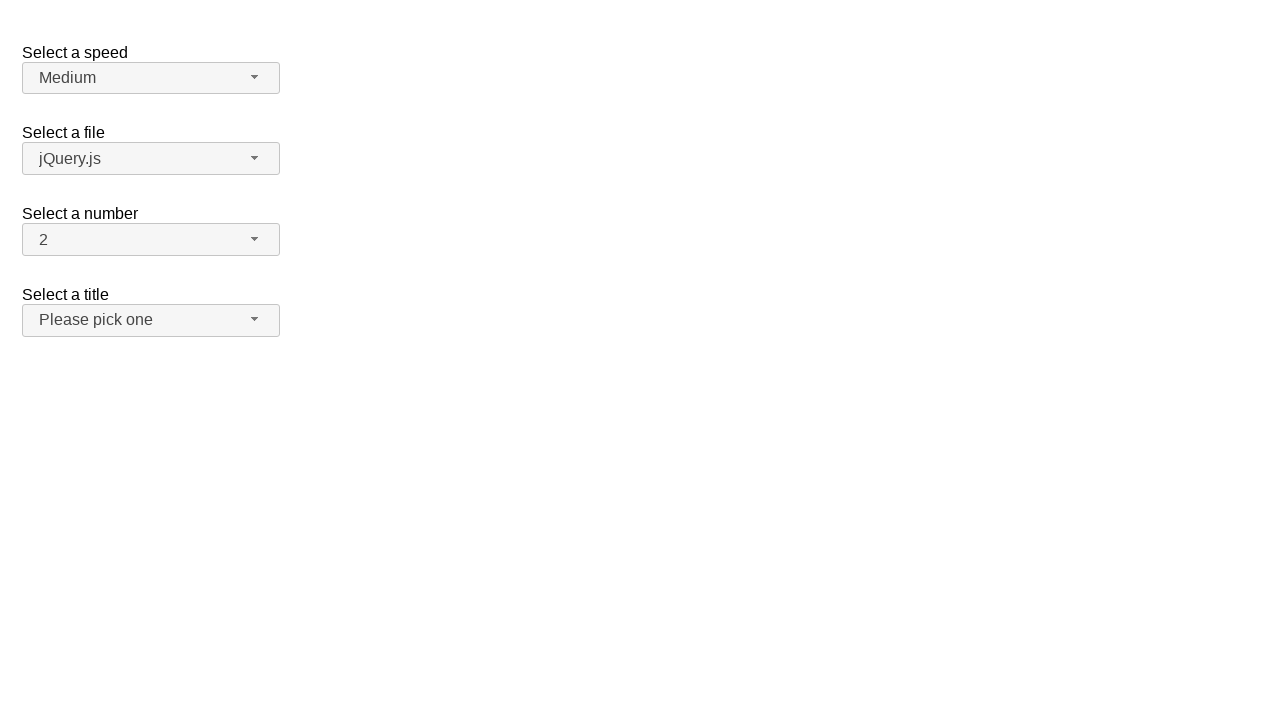

Clicked the dropdown button to open the number menu at (151, 240) on xpath=//span[@id='number-button']
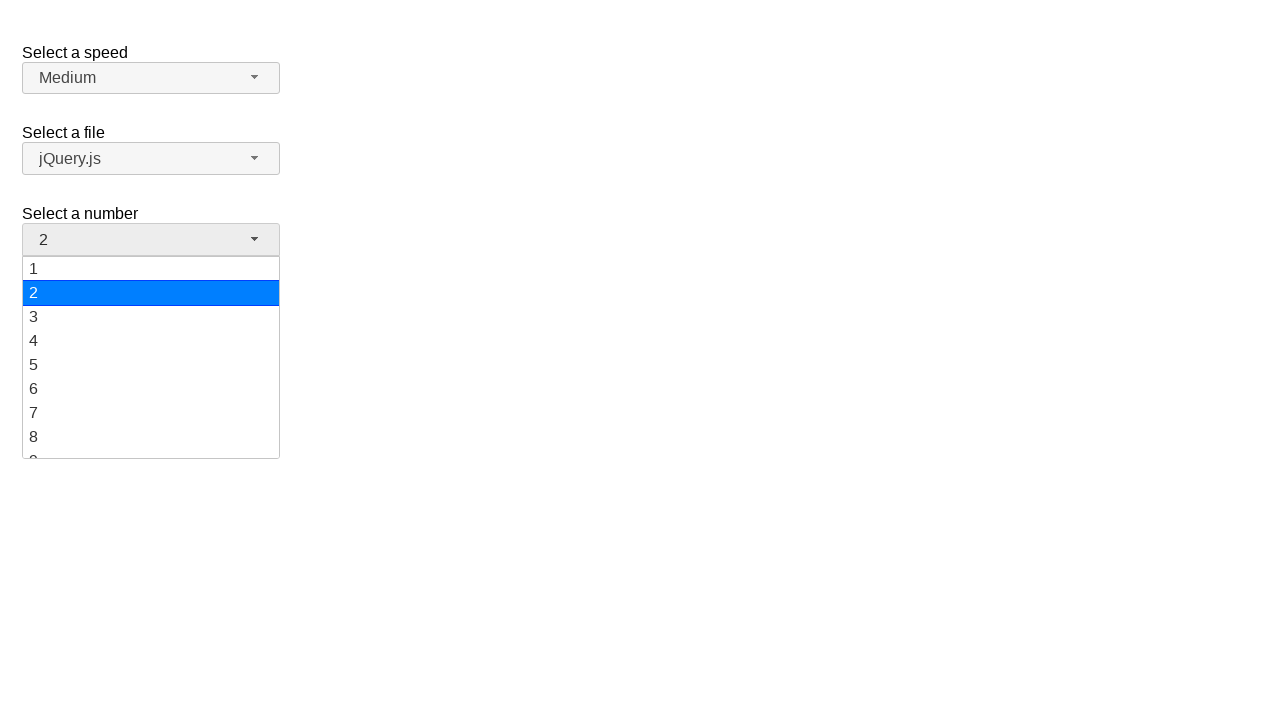

Dropdown menu items loaded
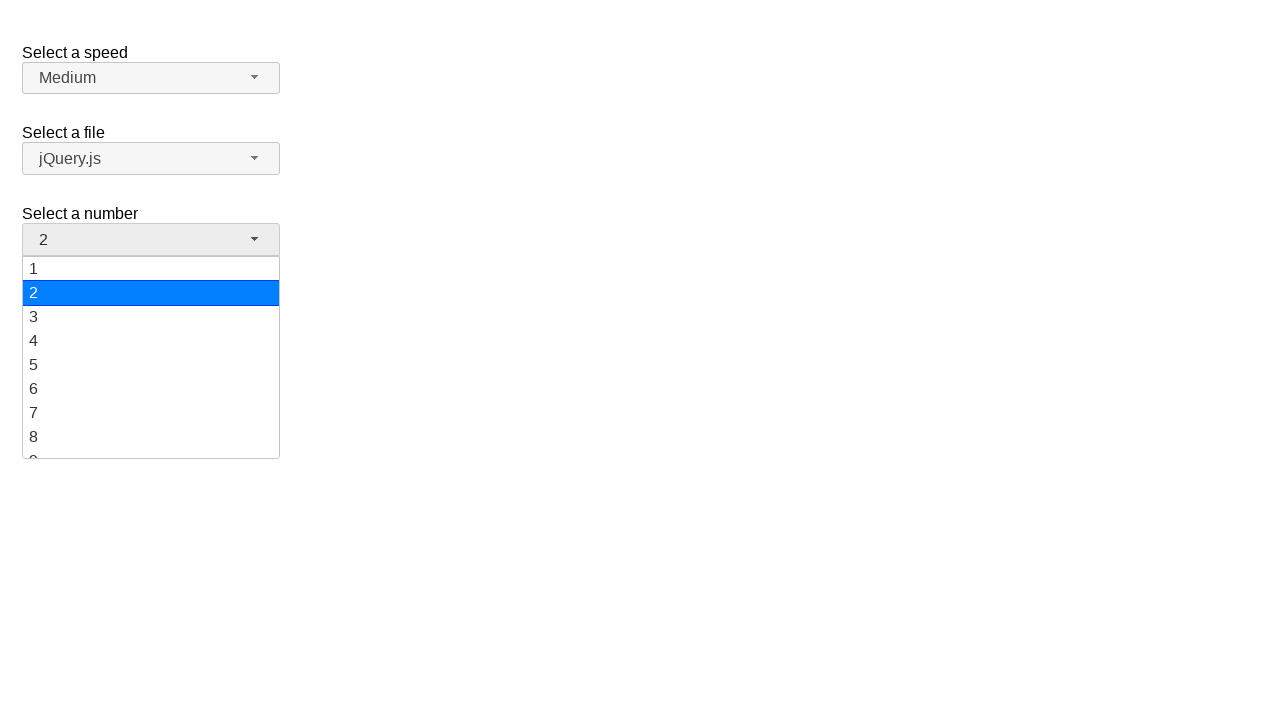

Selected item '7' from the dropdown menu at (151, 413) on xpath=//ul[@id='number-menu']/li/div[text()='7']
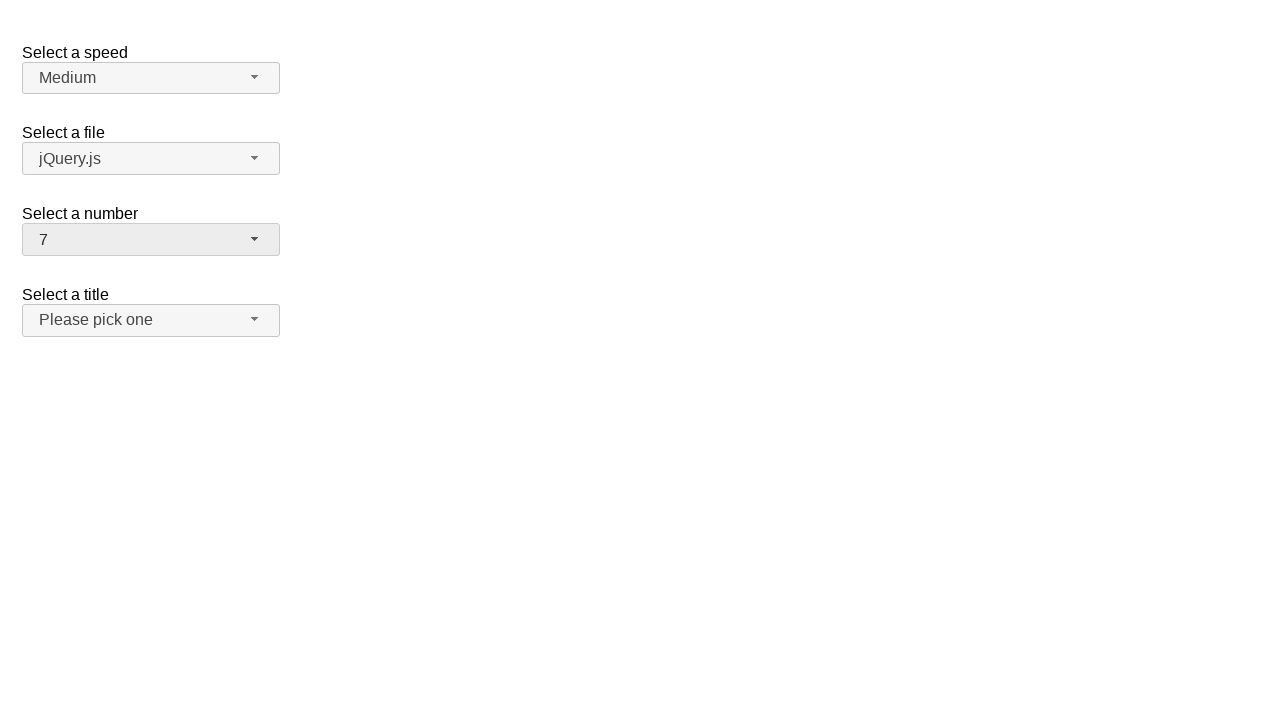

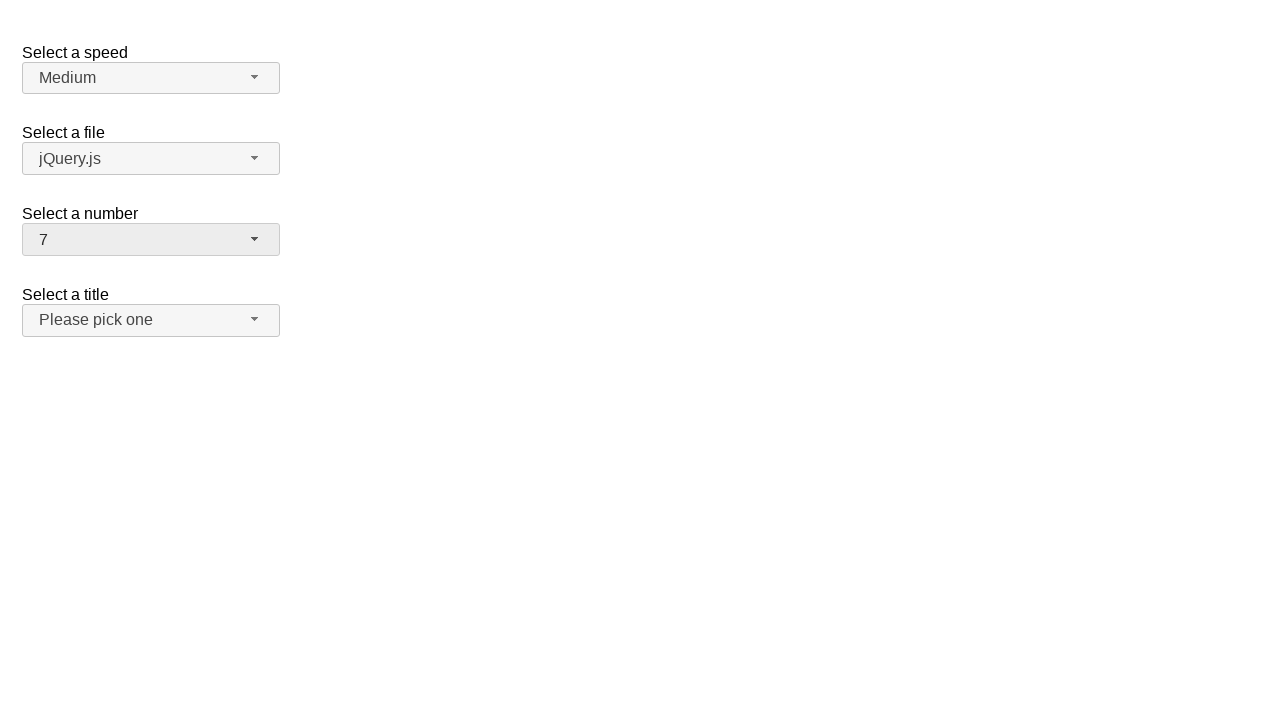